Tests the Virginia historical elections search functionality by selecting a year range from dropdowns, clicking search, and paginating through the results.

Starting URL: http://historical.elections.virginia.gov

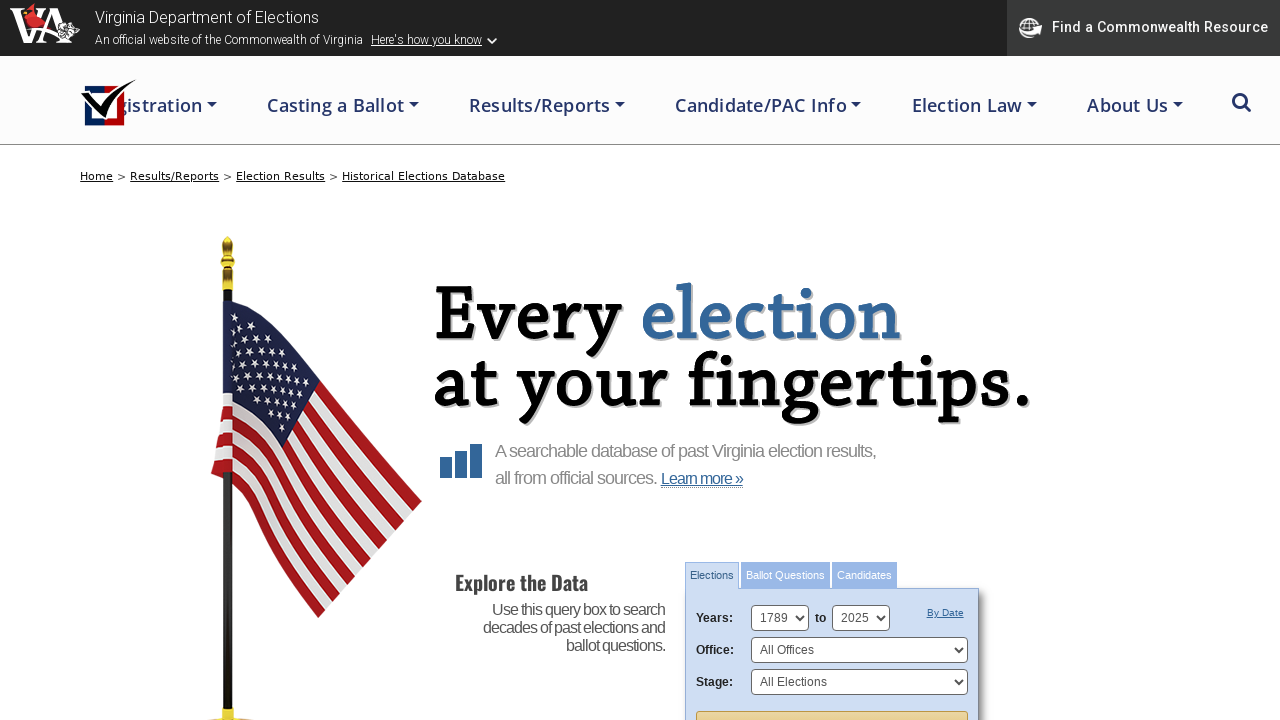

Selected year 2016 in the 'From' dropdown on #SearchYearFrom
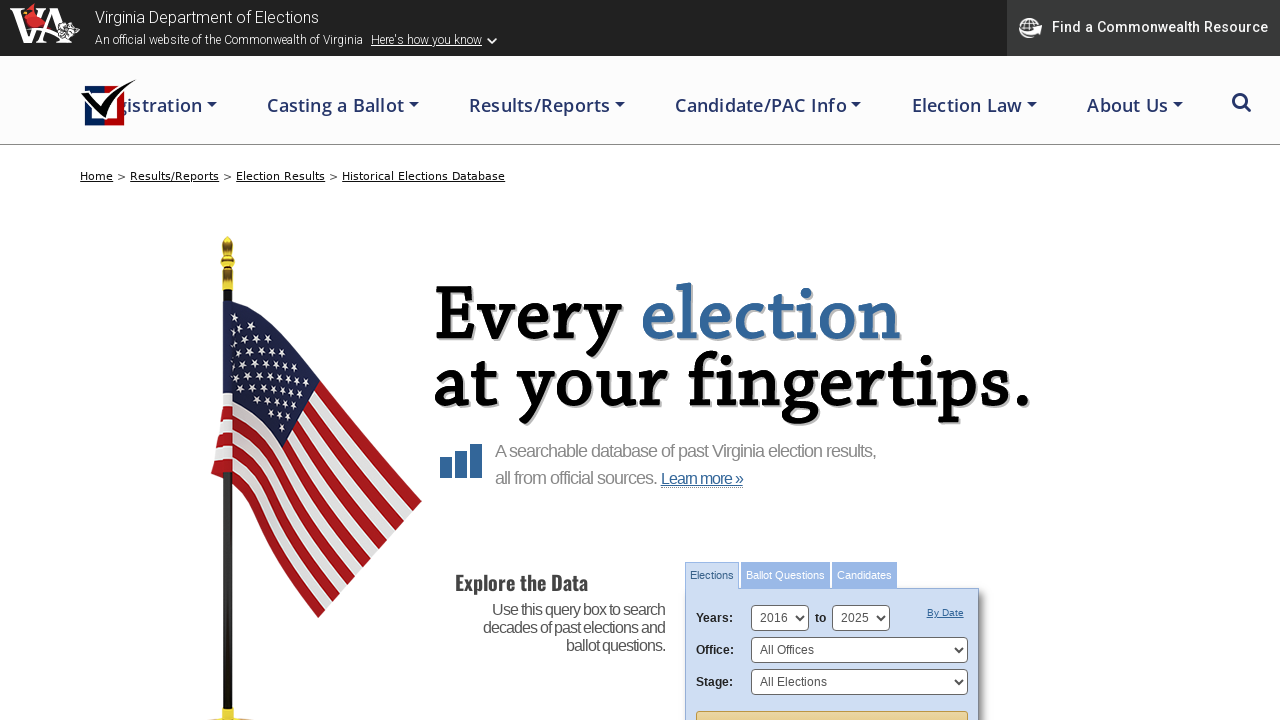

Selected year 2016 in the 'To' dropdown on #SearchYearTo
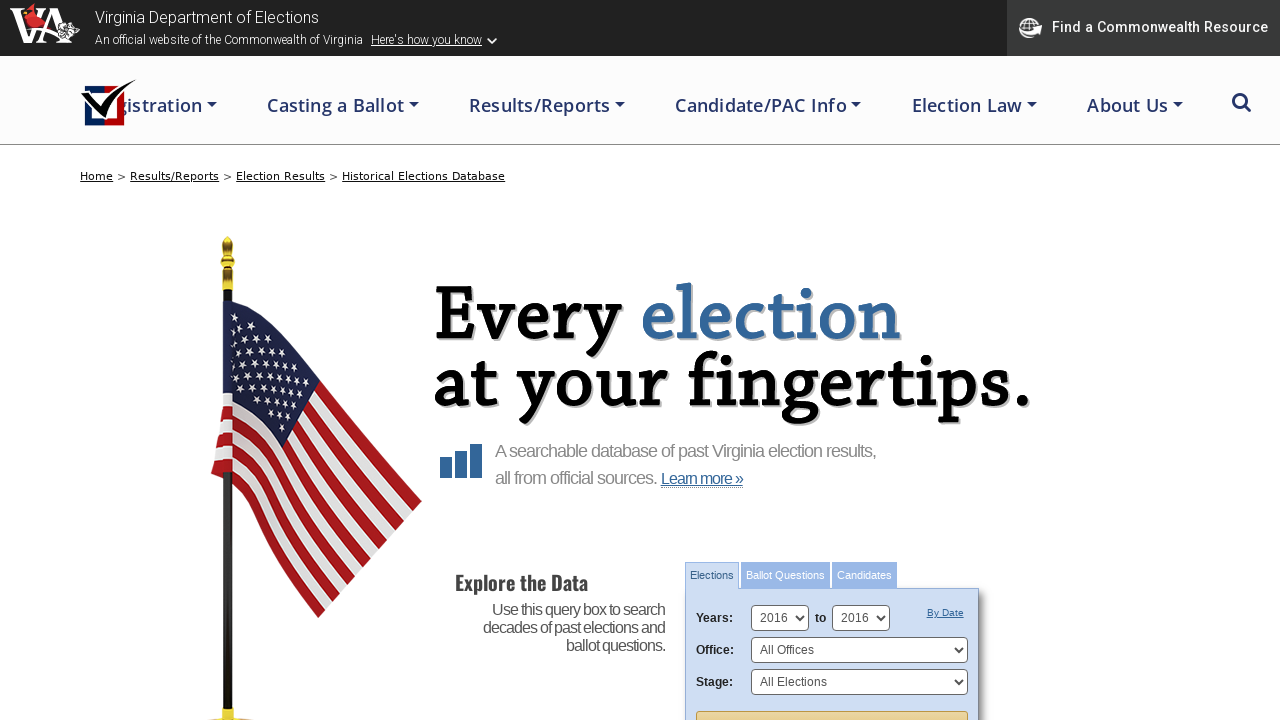

Clicked the search button to execute search at (832, 700) on #search_form_elections input.splashy.tan
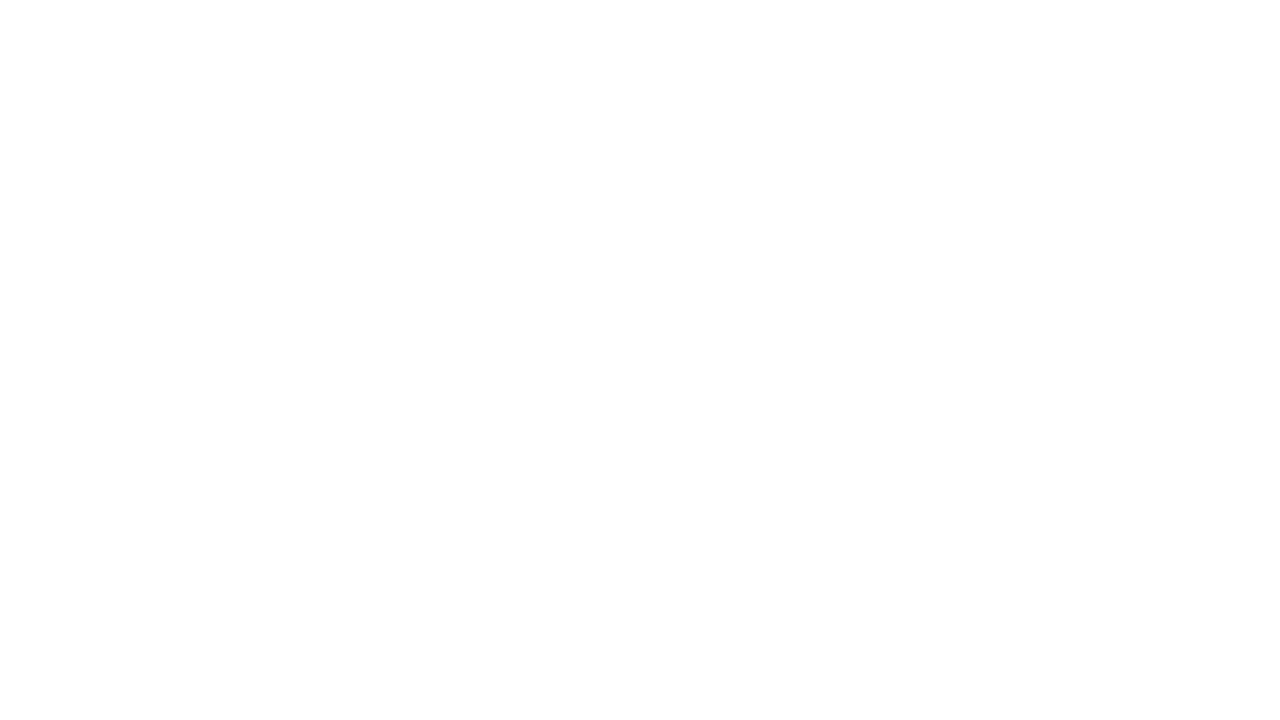

Search results table loaded
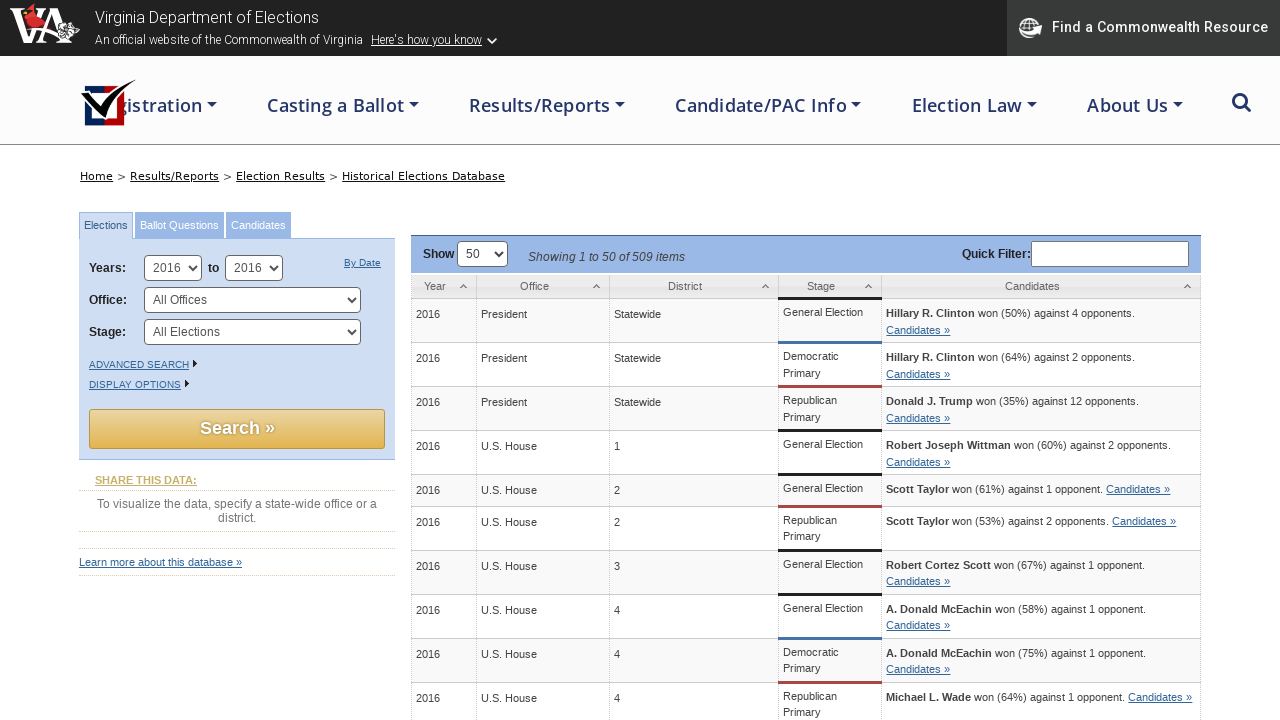

Election result rows appeared in the table
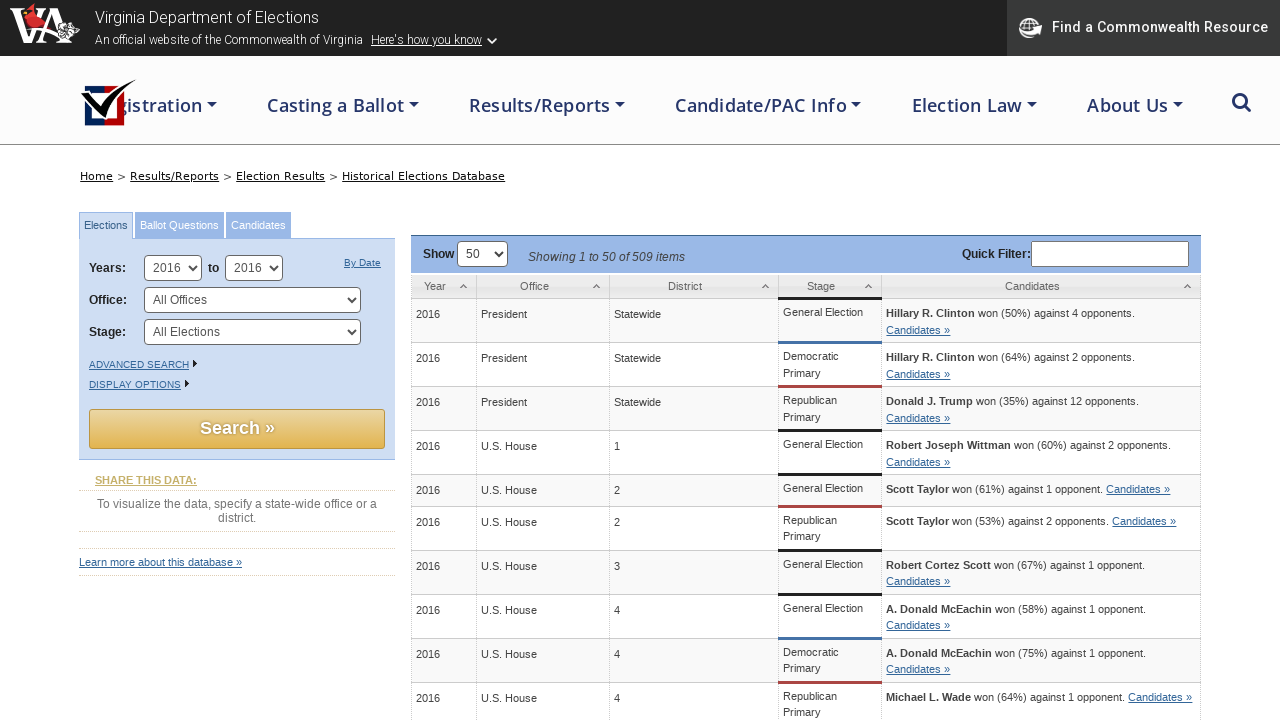

Clicked next page button to navigate to second page of results at (878, 361) on #search_results_table_next
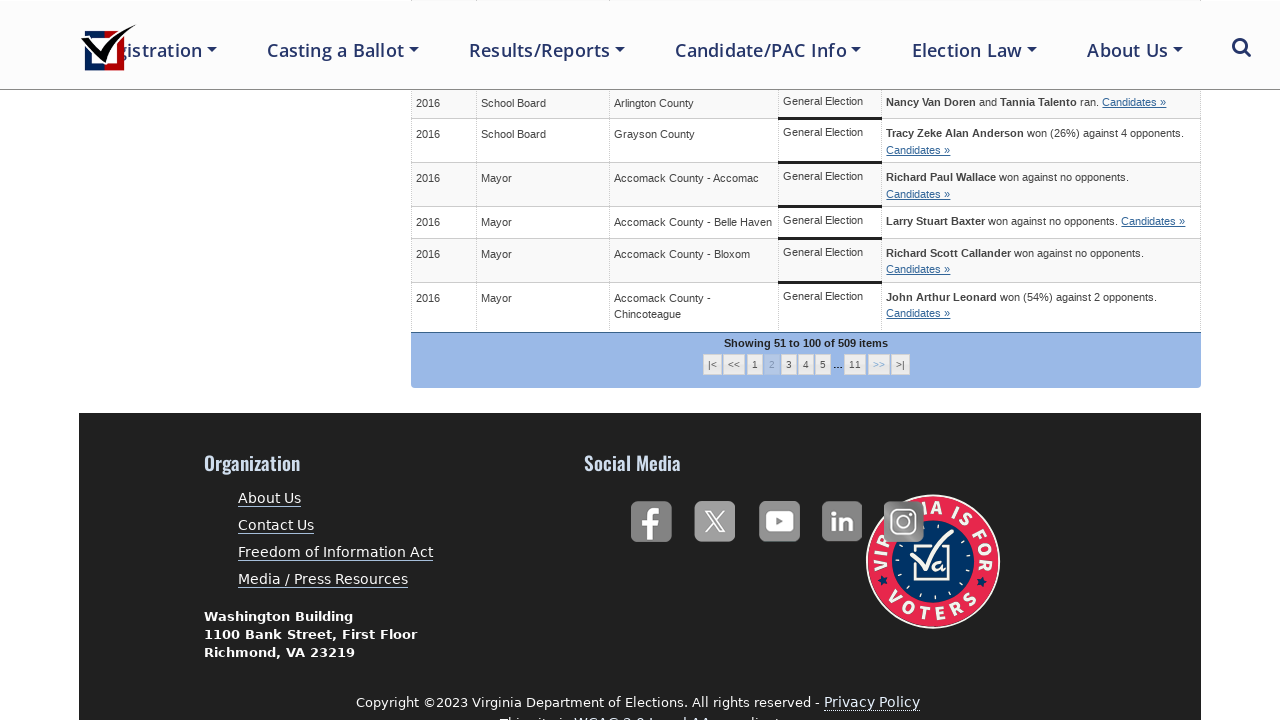

Second page of results loaded with election items
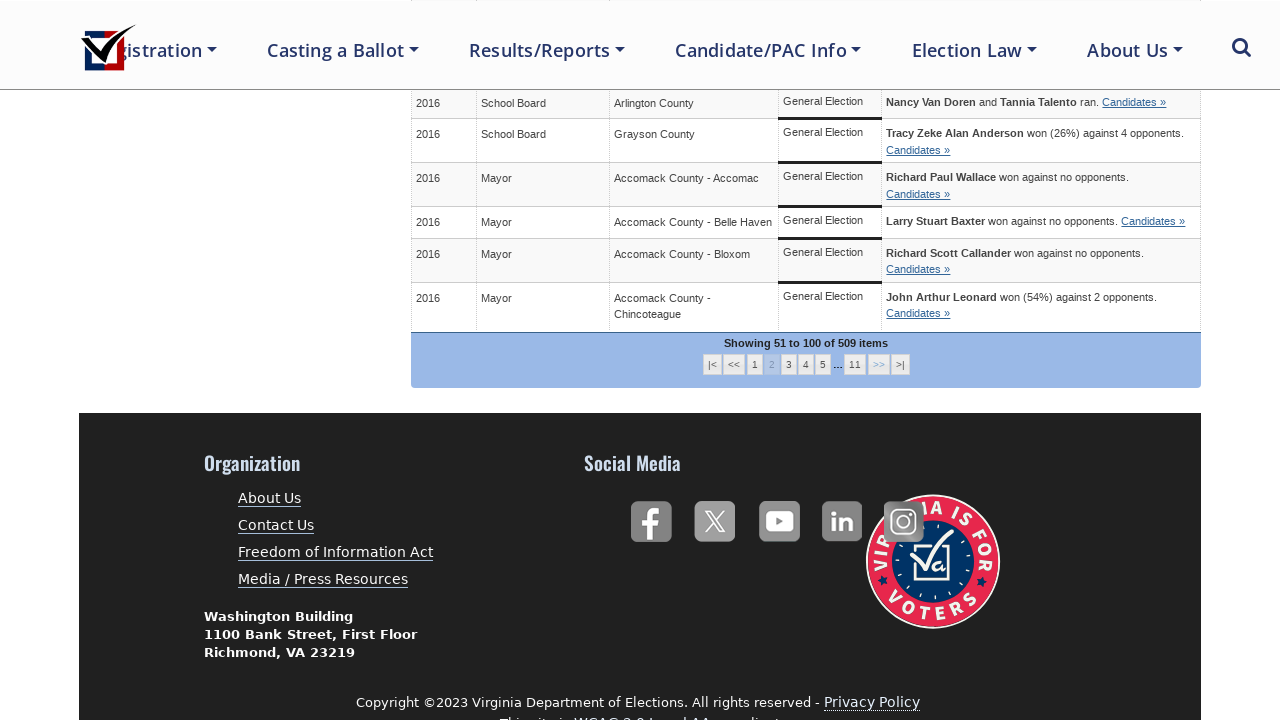

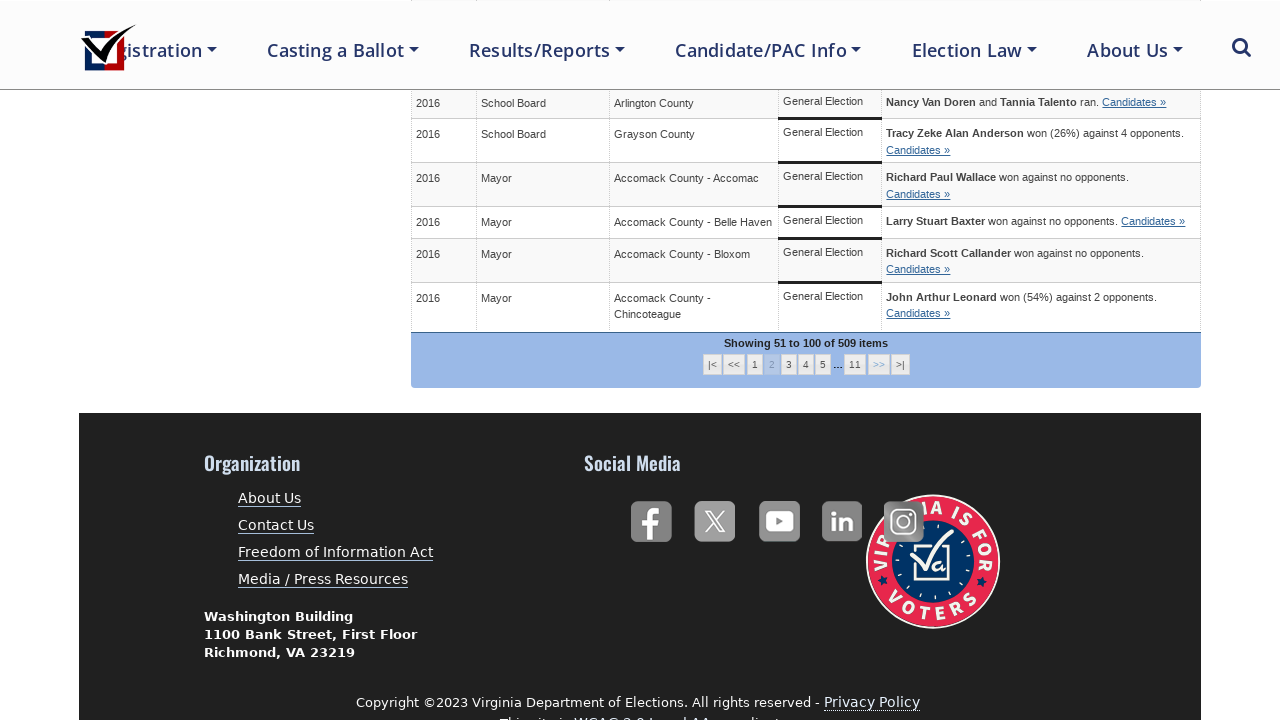